Basic browser automation test that navigates to demoqa.com, refreshes the page, and maximizes the browser window

Starting URL: https://demoqa.com/

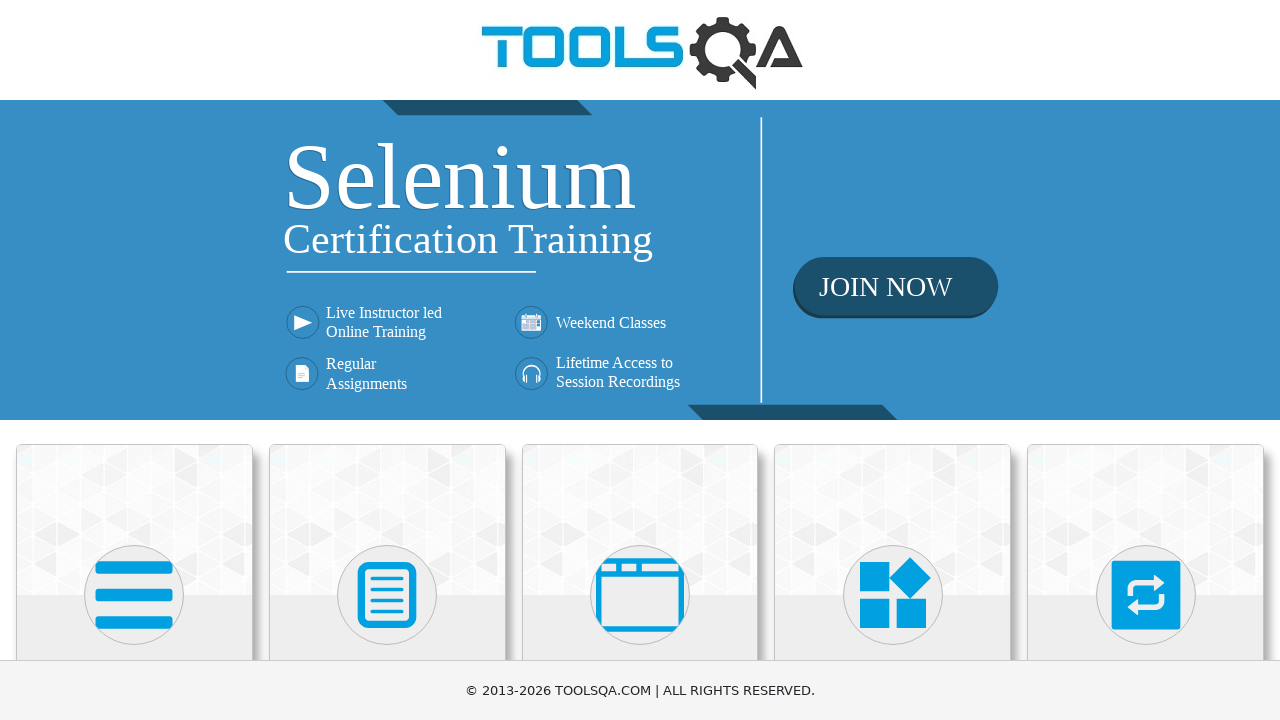

Navigated to https://demoqa.com/
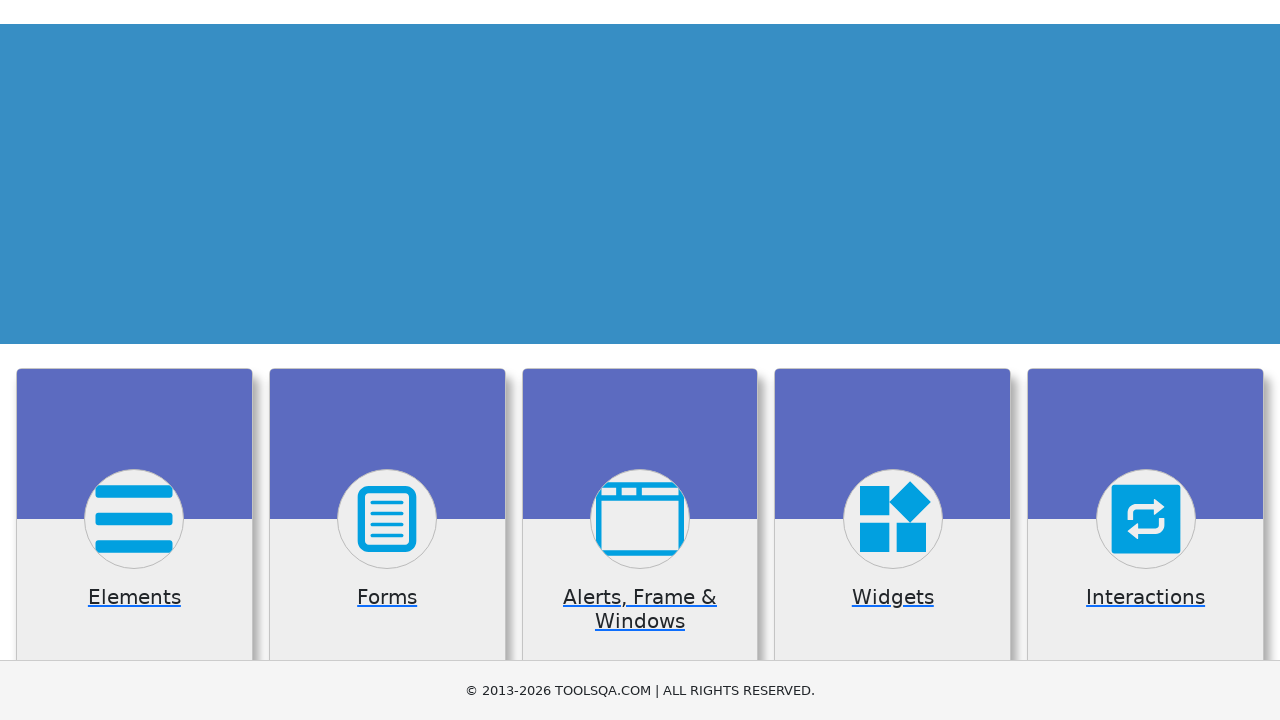

Refreshed the page
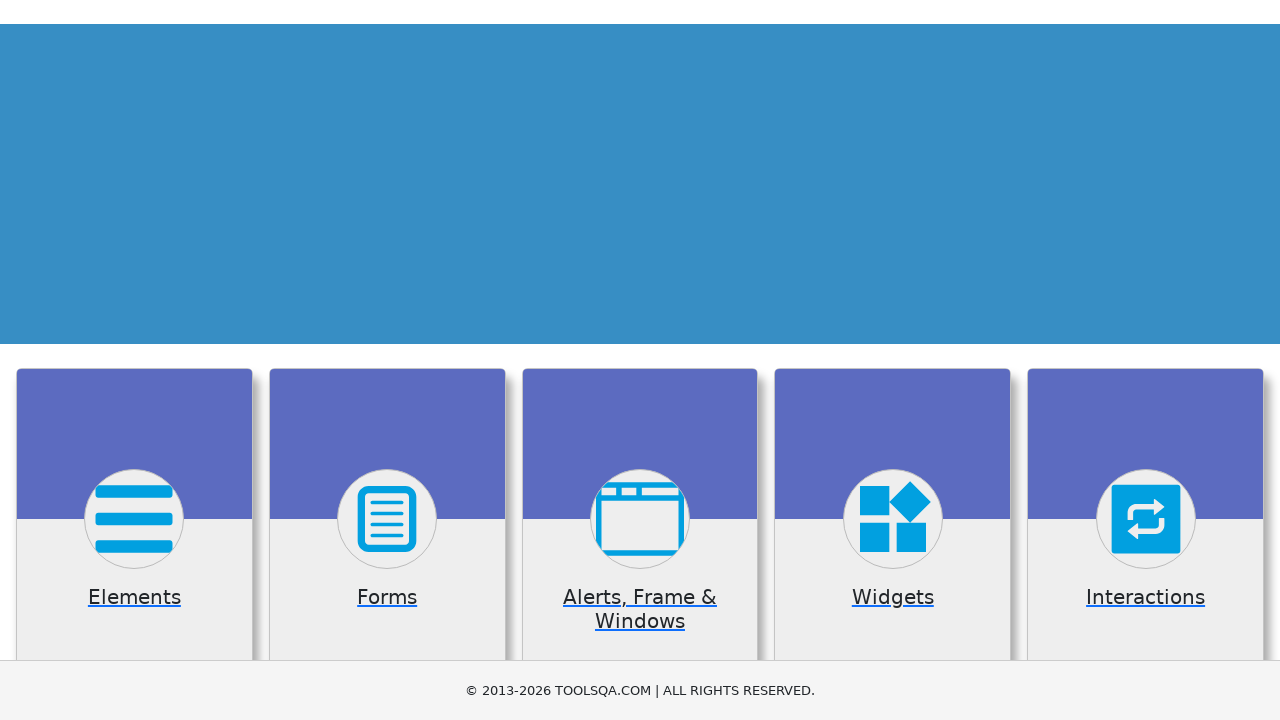

Maximized browser window to 1920x1080
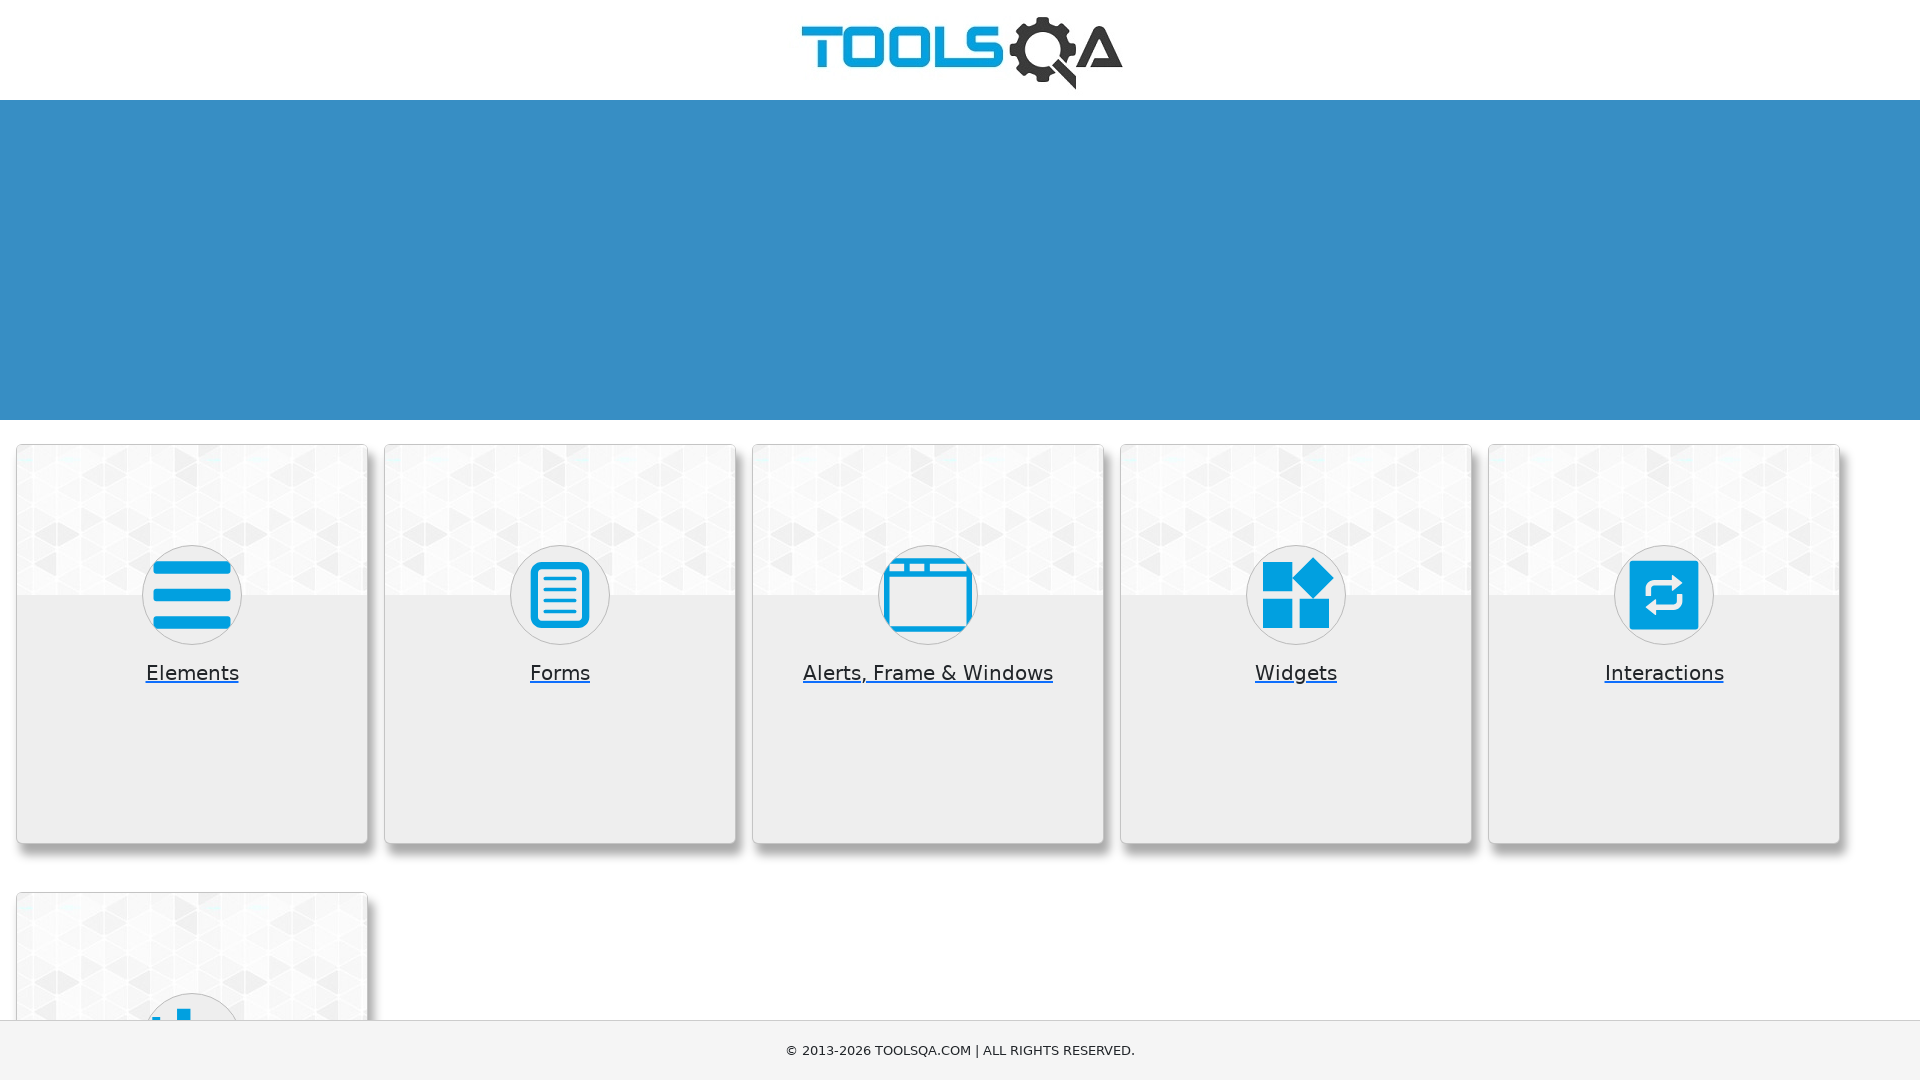

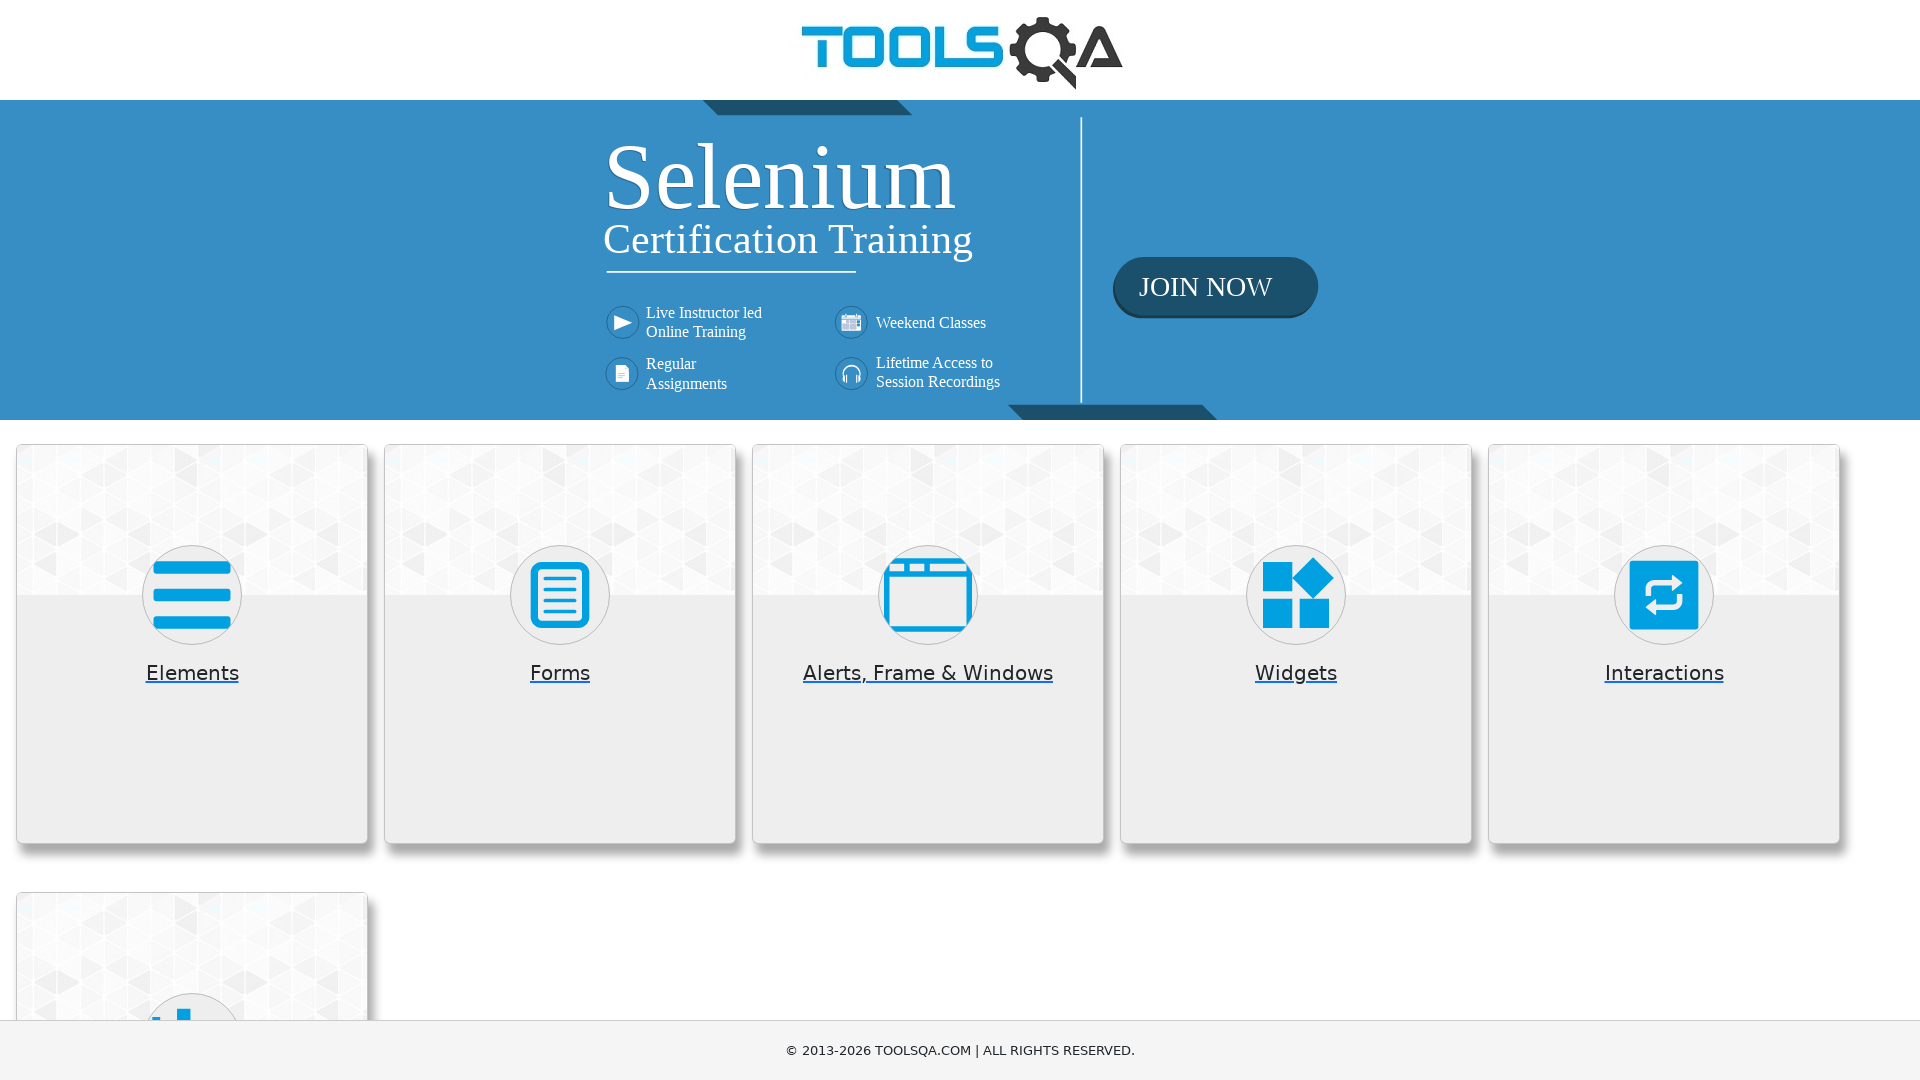